Navigates to OrangeHRM login page and verifies the presence of social media links (LinkedIn, Facebook, Twitter, YouTube) in the footer section.

Starting URL: https://opensource-demo.orangehrmlive.com/web/index.php/auth/login

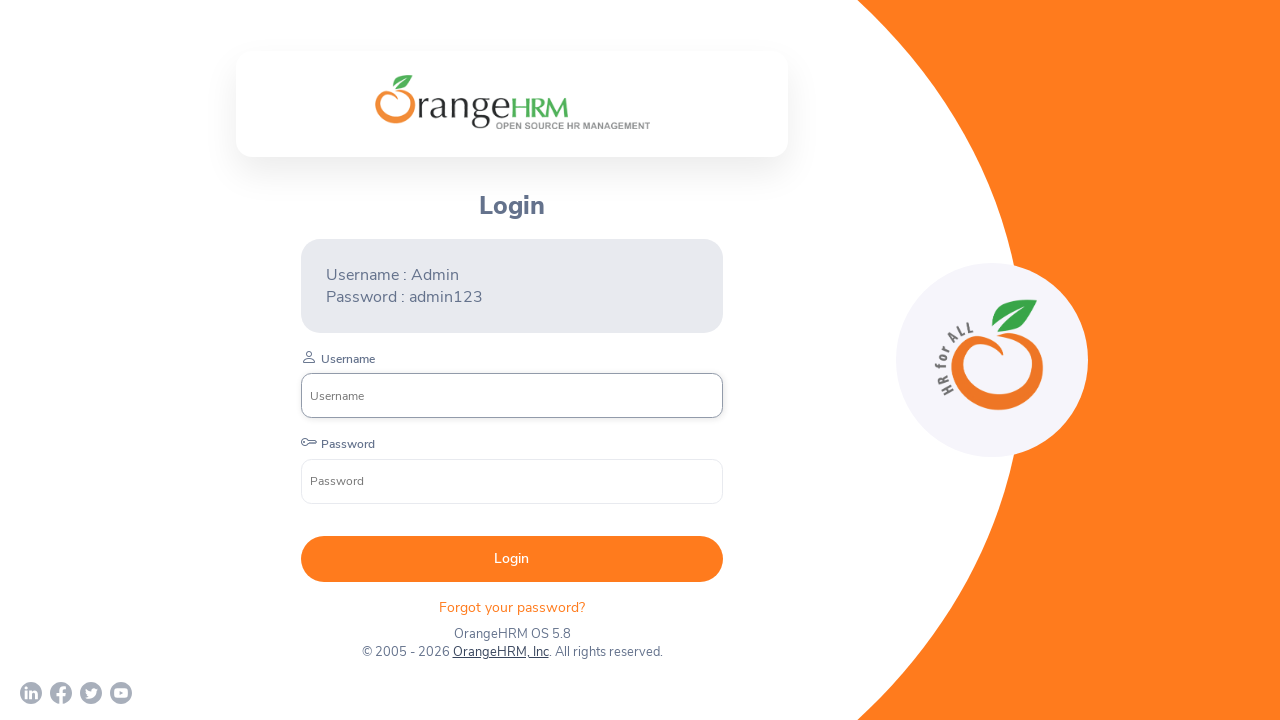

Page loaded and network idle state reached
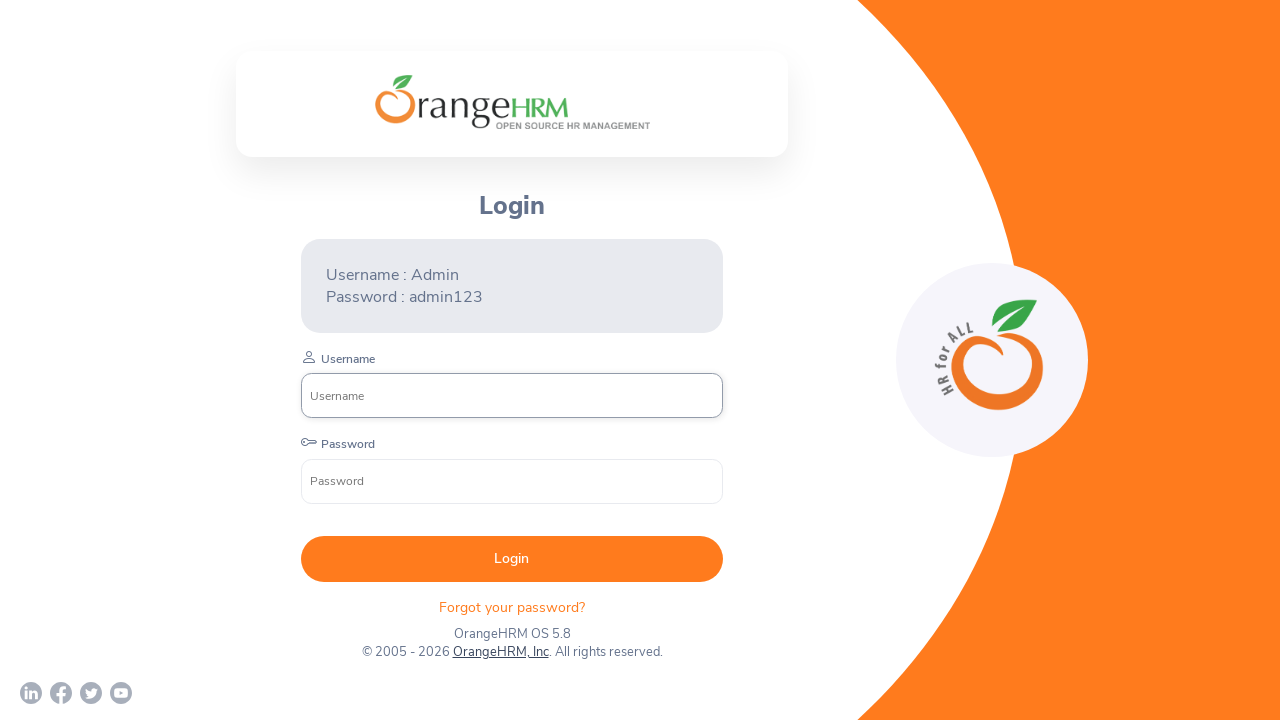

LinkedIn link selector found in footer
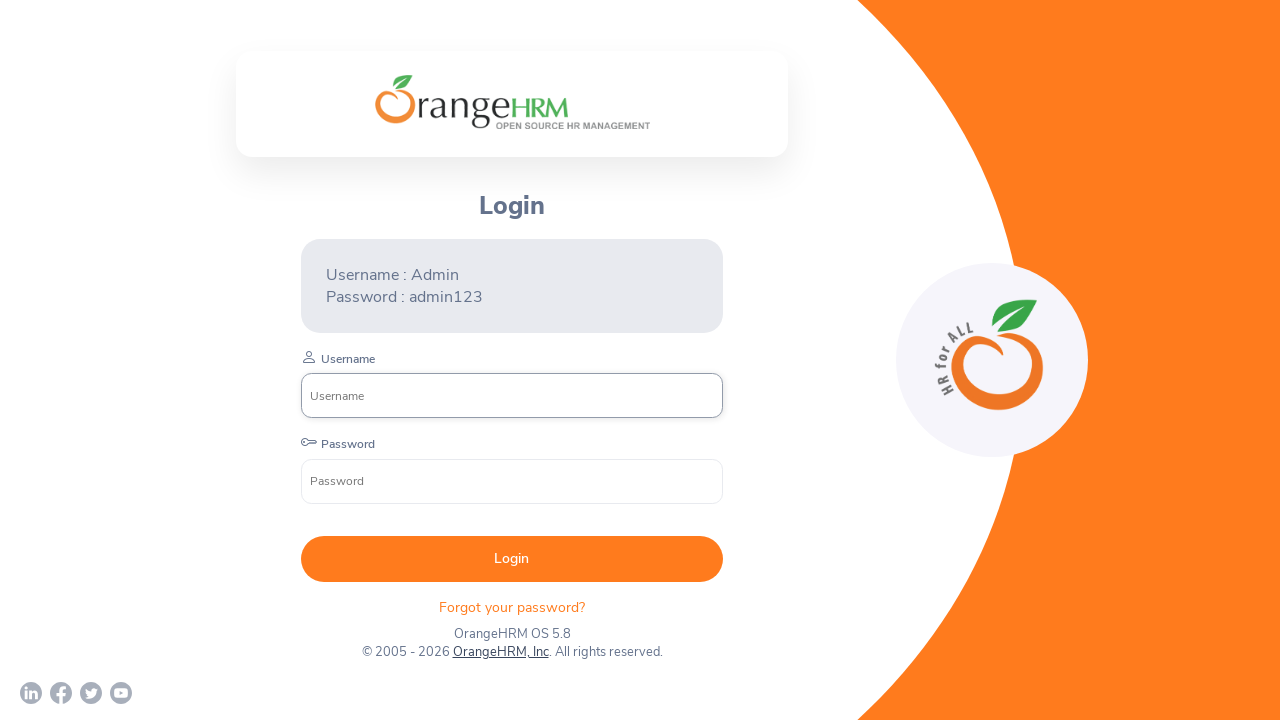

Located LinkedIn link element
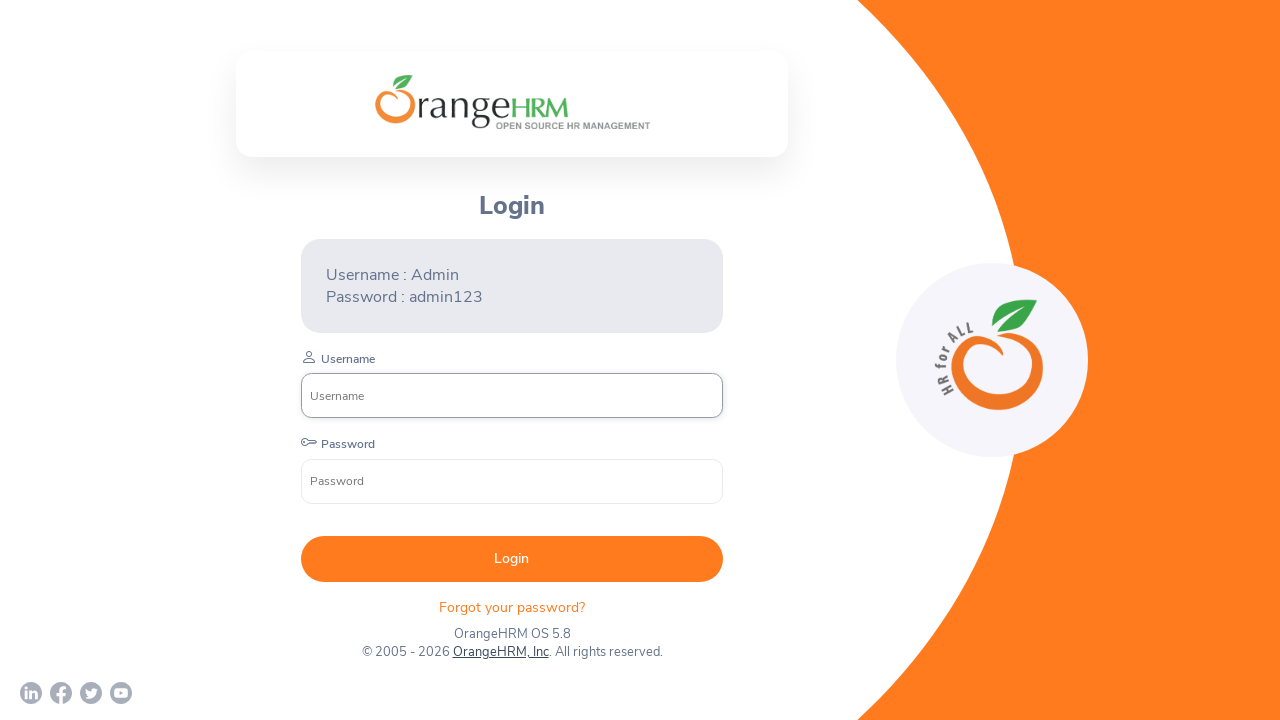

Retrieved LinkedIn link href attribute
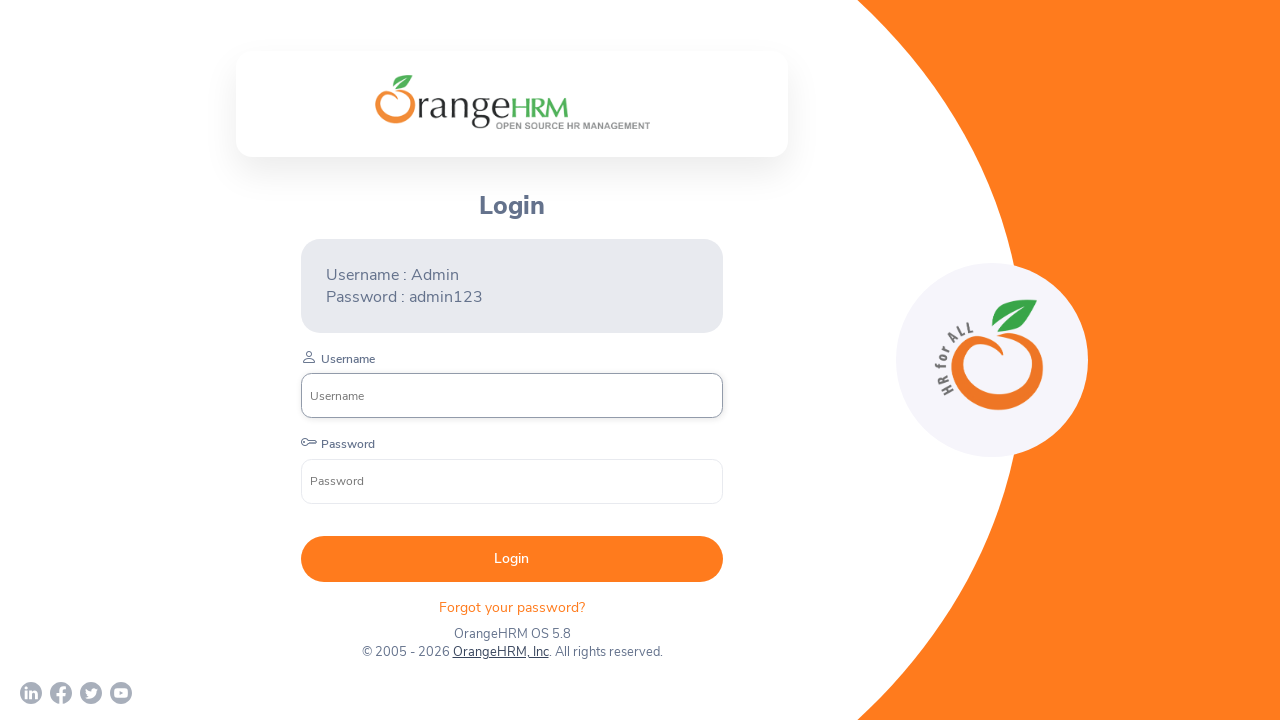

Located Facebook link element in footer
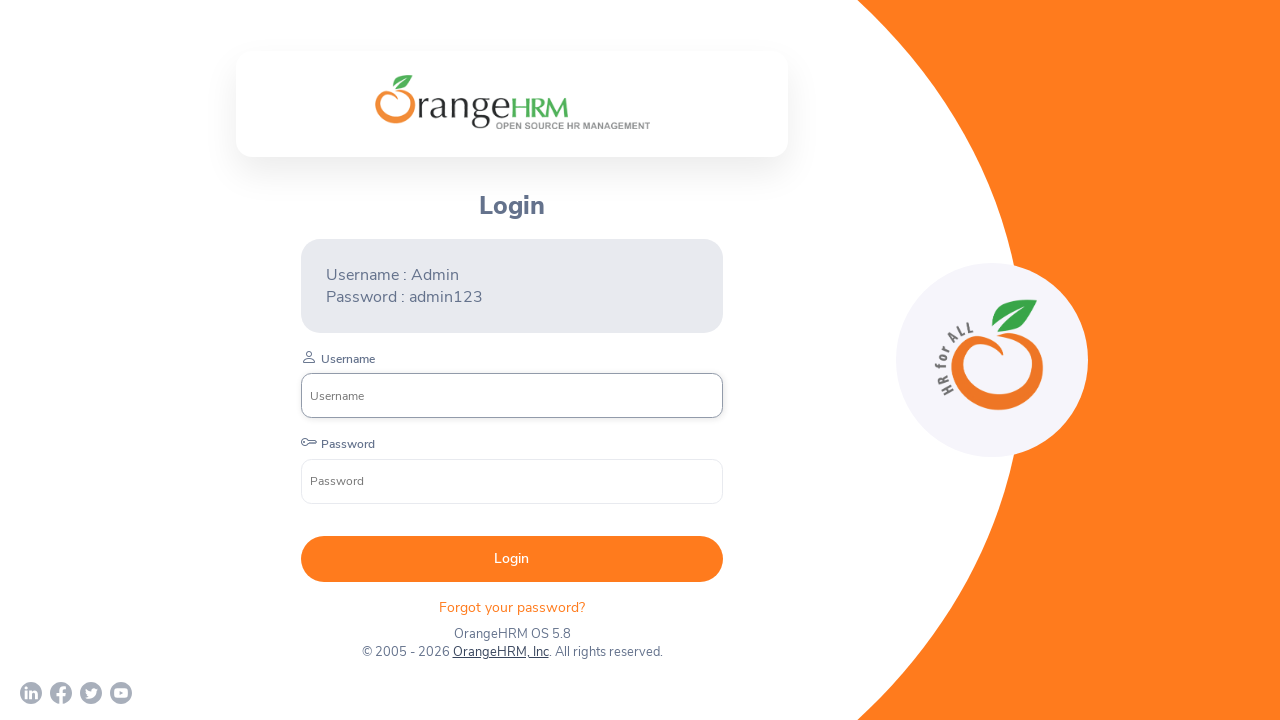

Retrieved Facebook link href attribute
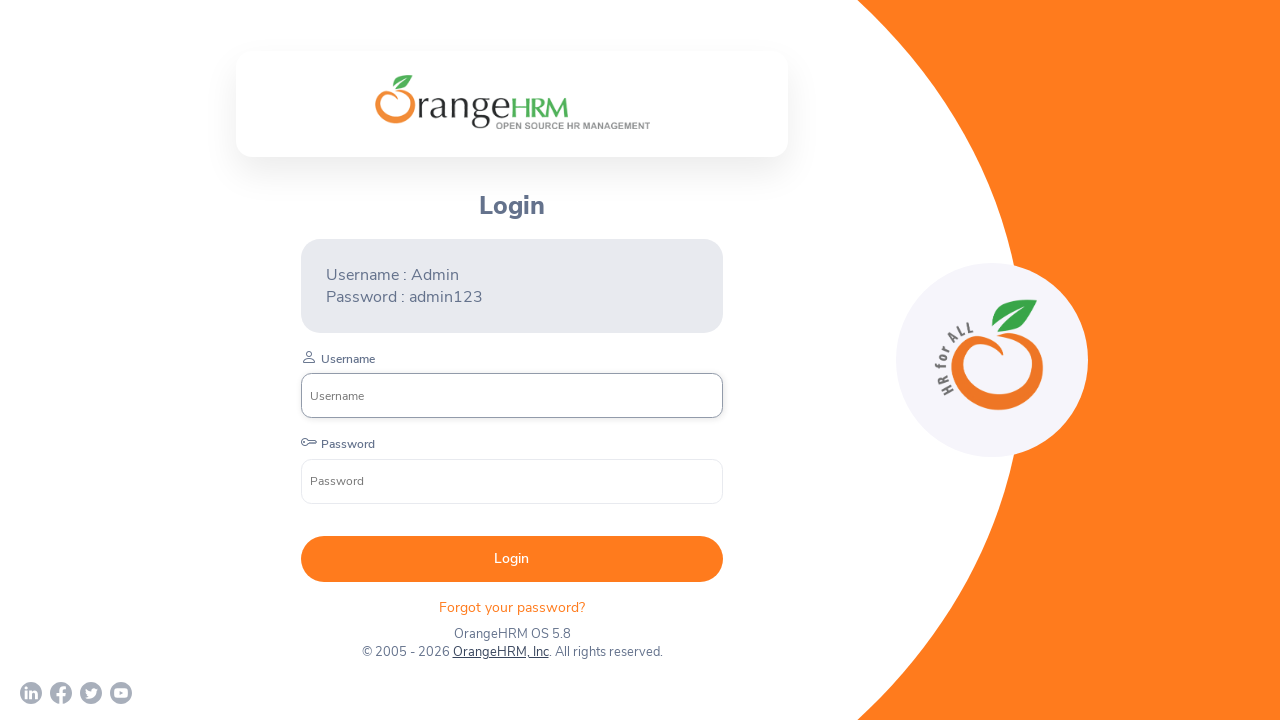

Located Twitter link element in footer
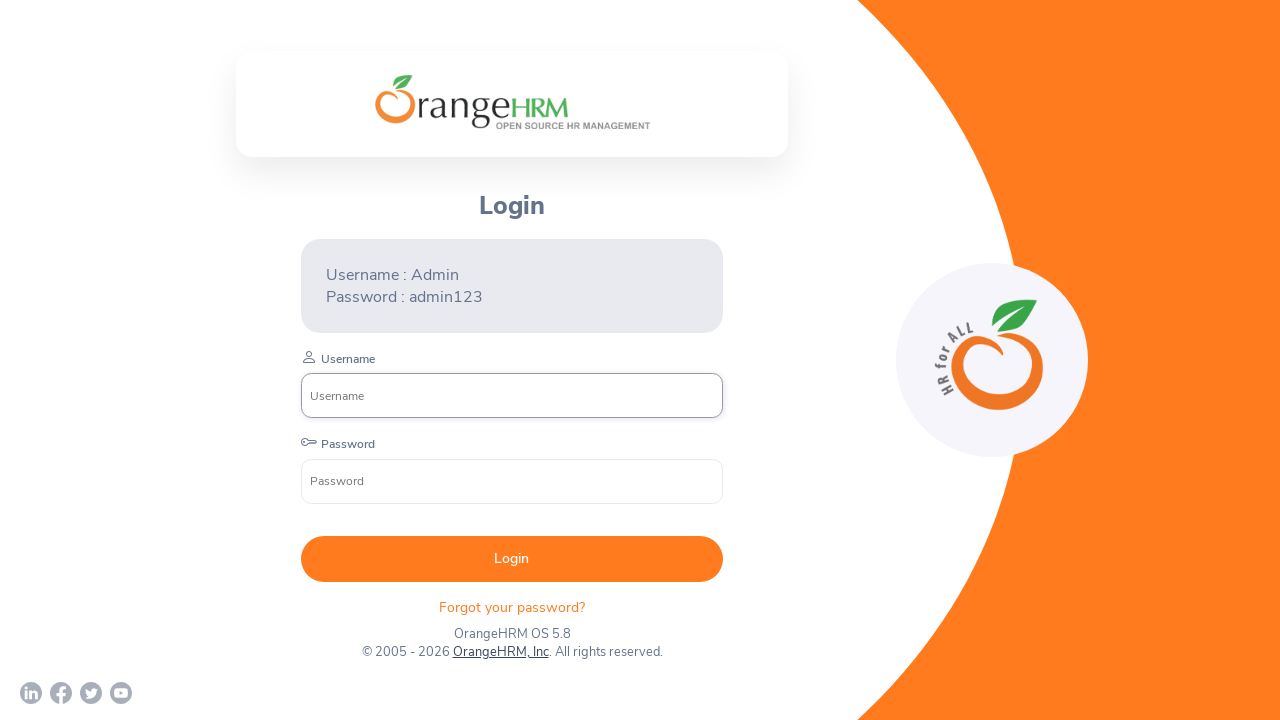

Retrieved Twitter link href attribute
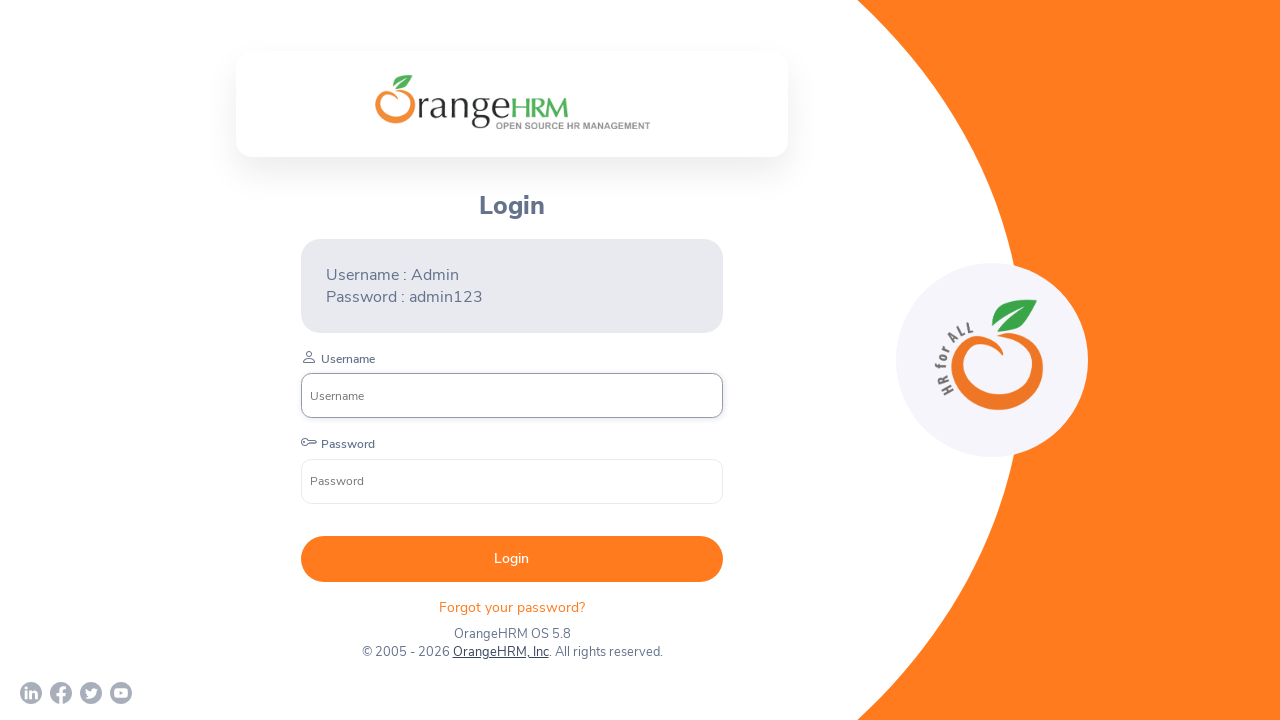

Located YouTube link element in footer
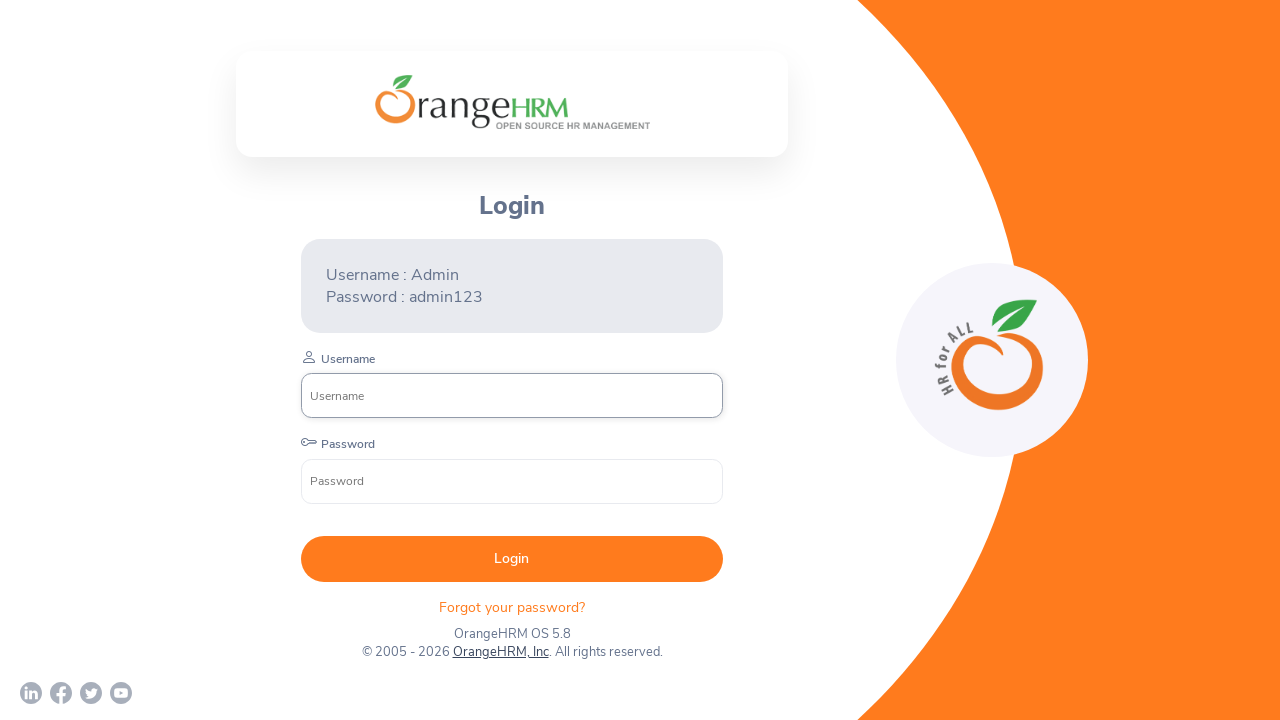

Retrieved YouTube link href attribute
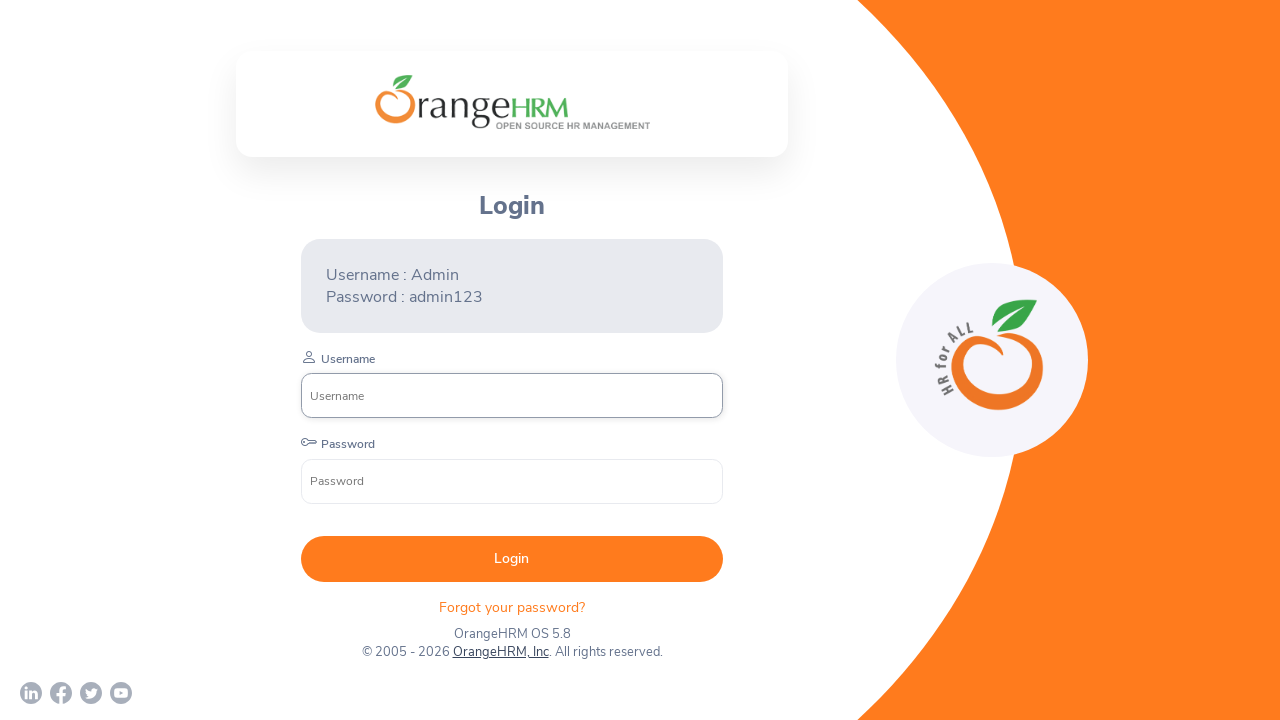

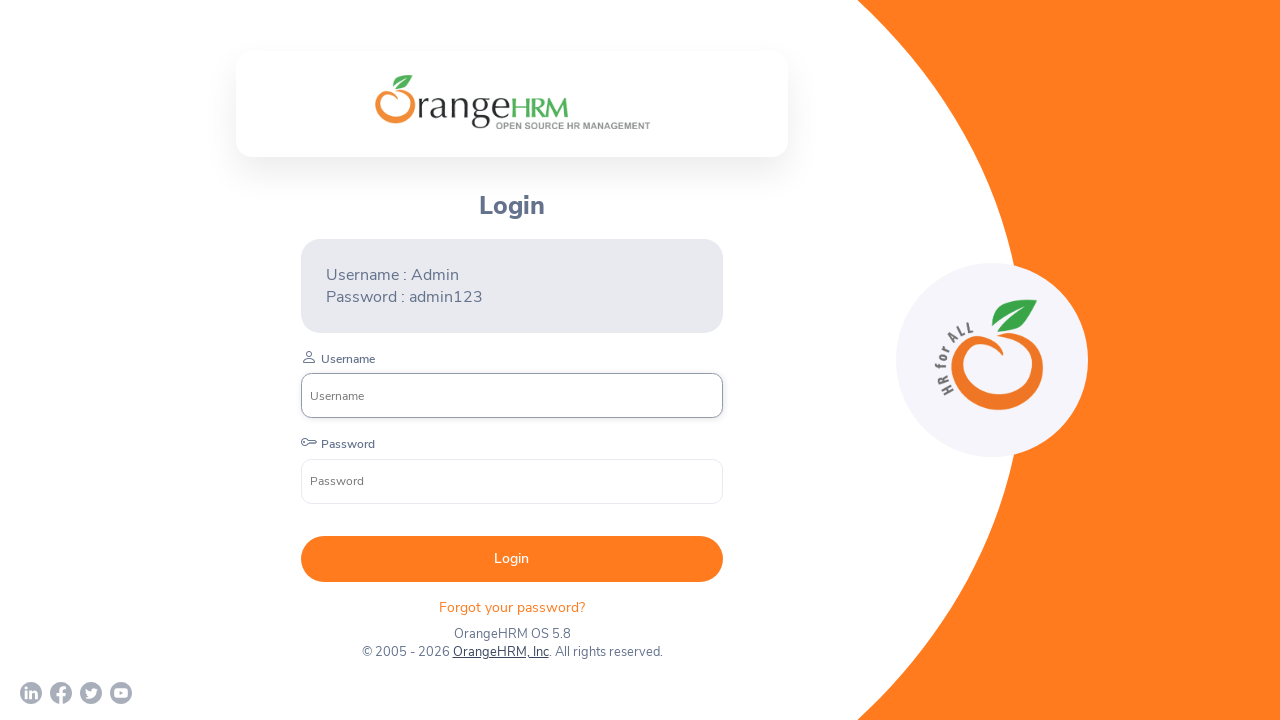